Tests SHAKE-128 hash generation by entering text input and verifying the computed hash output

Starting URL: https://emn178.github.io/online-tools/shake_128.html

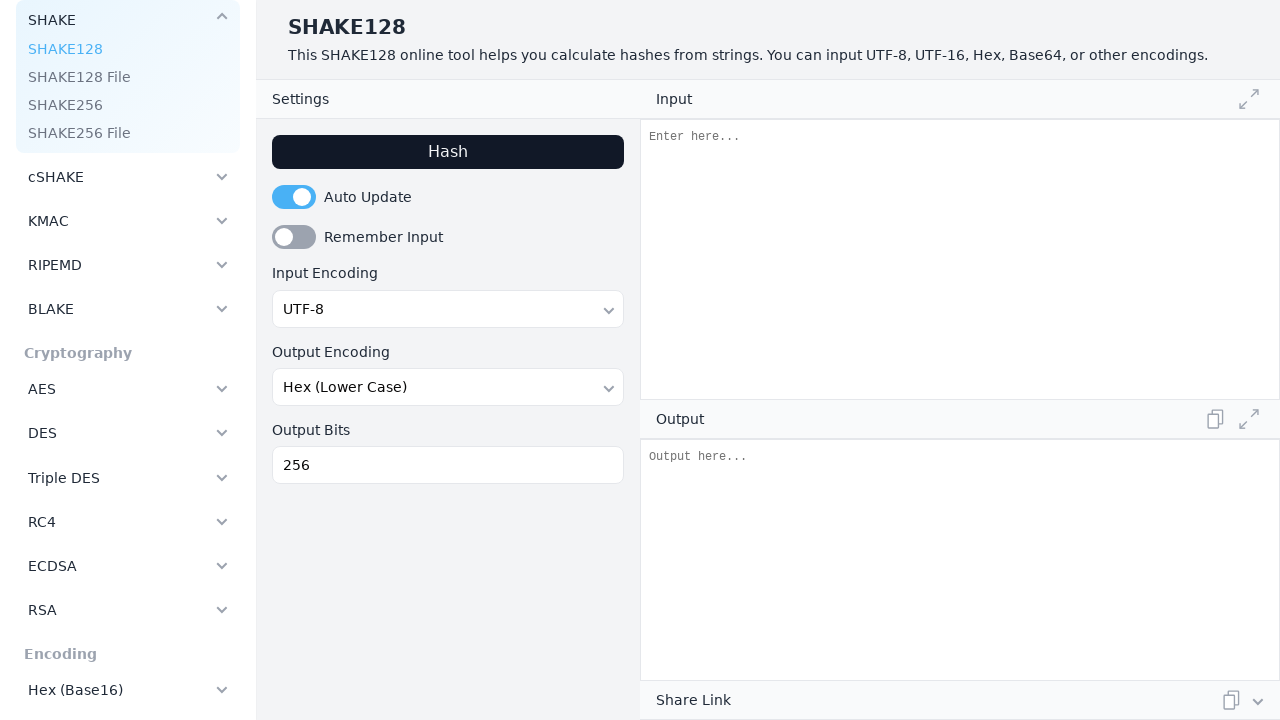

Filled input field with 'Hello, Ilya' for SHAKE-128 hashing on #input
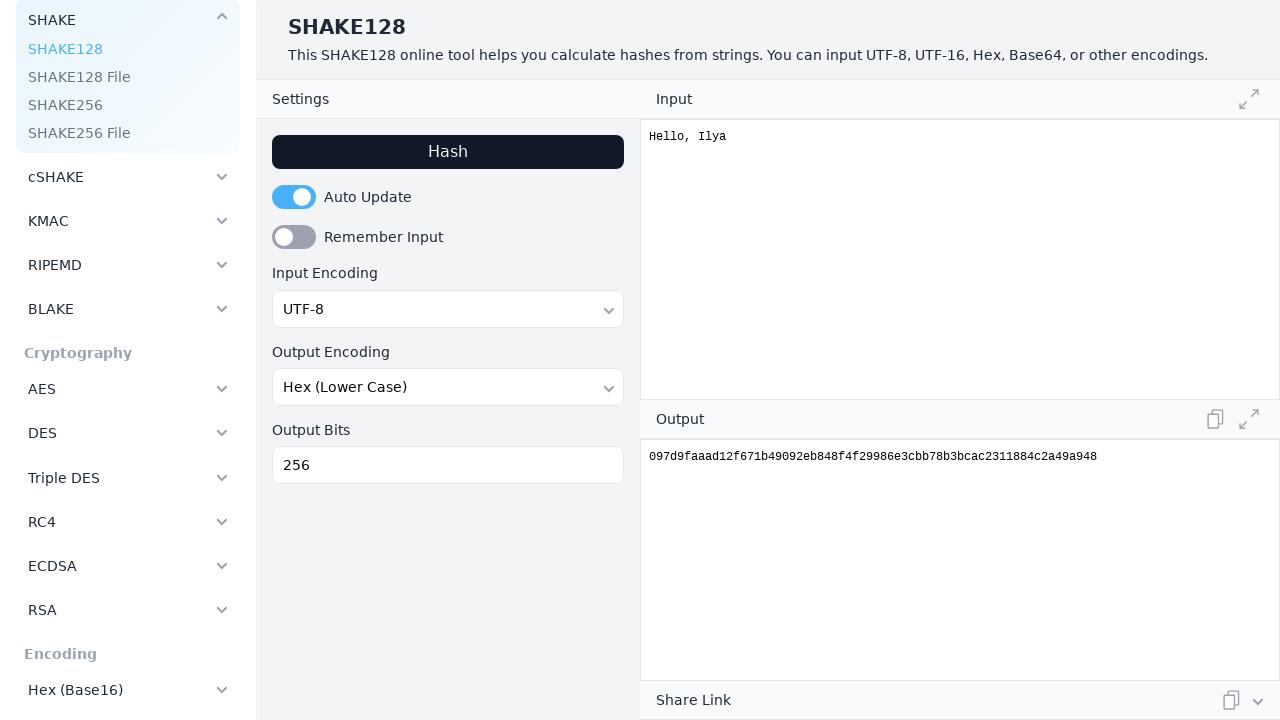

Waited for SHAKE-128 hash output to be computed
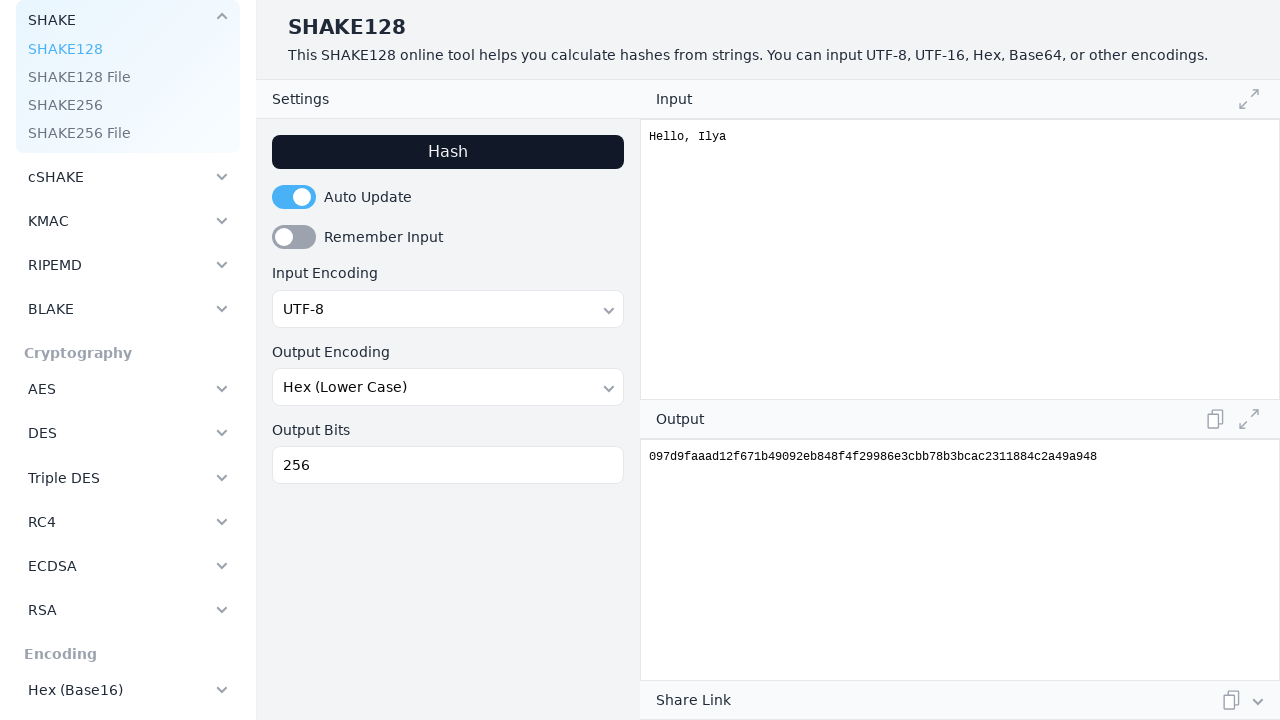

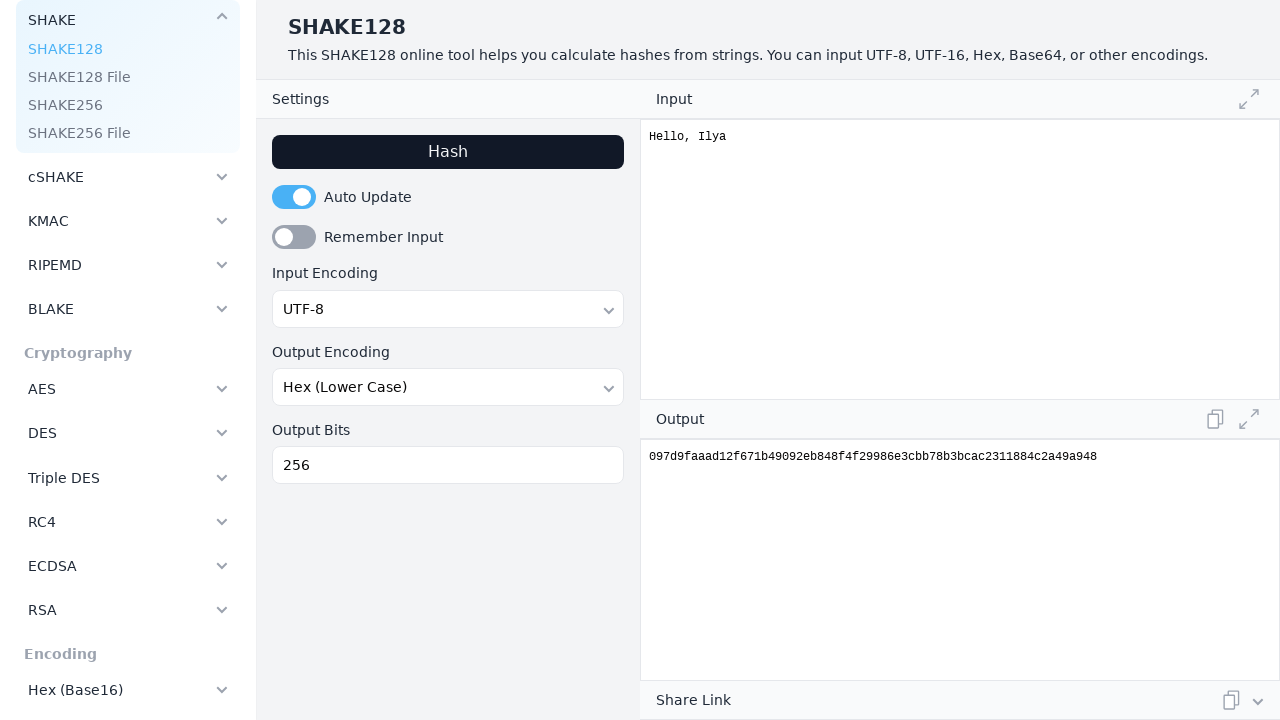